Tests navigation by clicking on the "A/B Testing" link, verifying the page title, then navigating back to the main page and verifying the title again

Starting URL: https://practice.cydeo.com

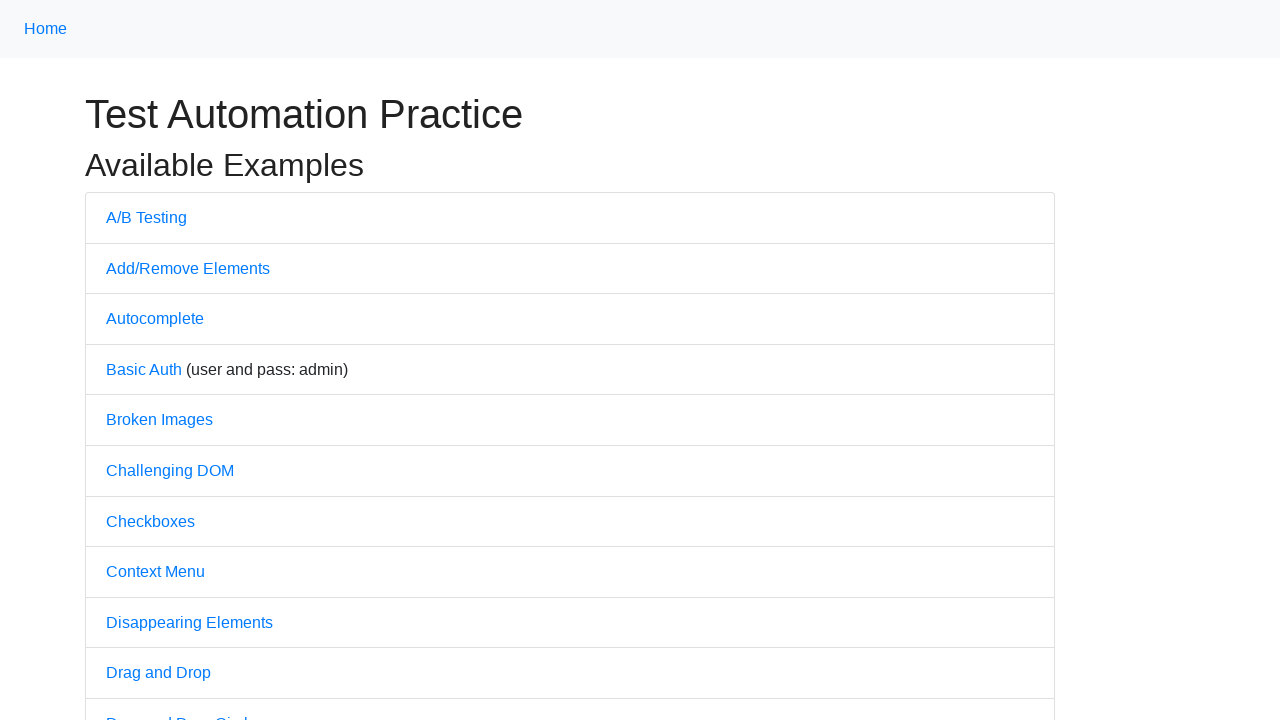

Clicked on the 'A/B Testing' link at (146, 217) on a:text('A/B Testing')
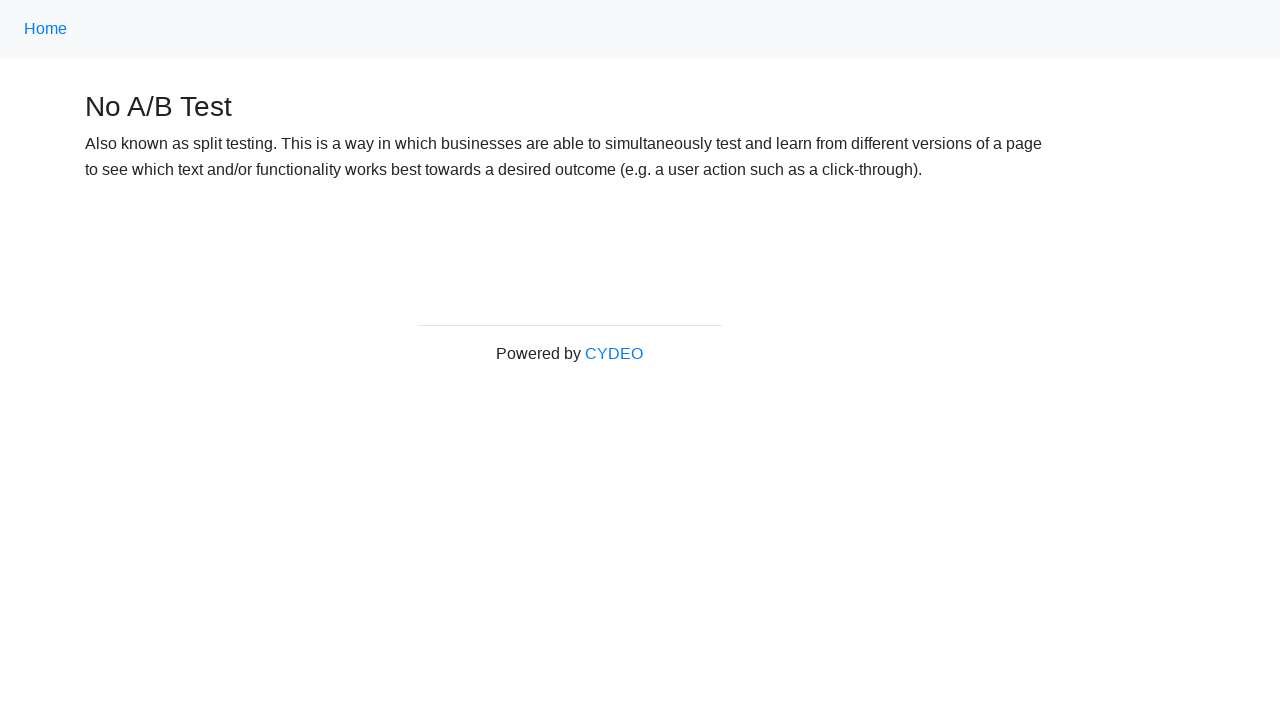

A/B Testing page loaded (domcontentloaded state reached)
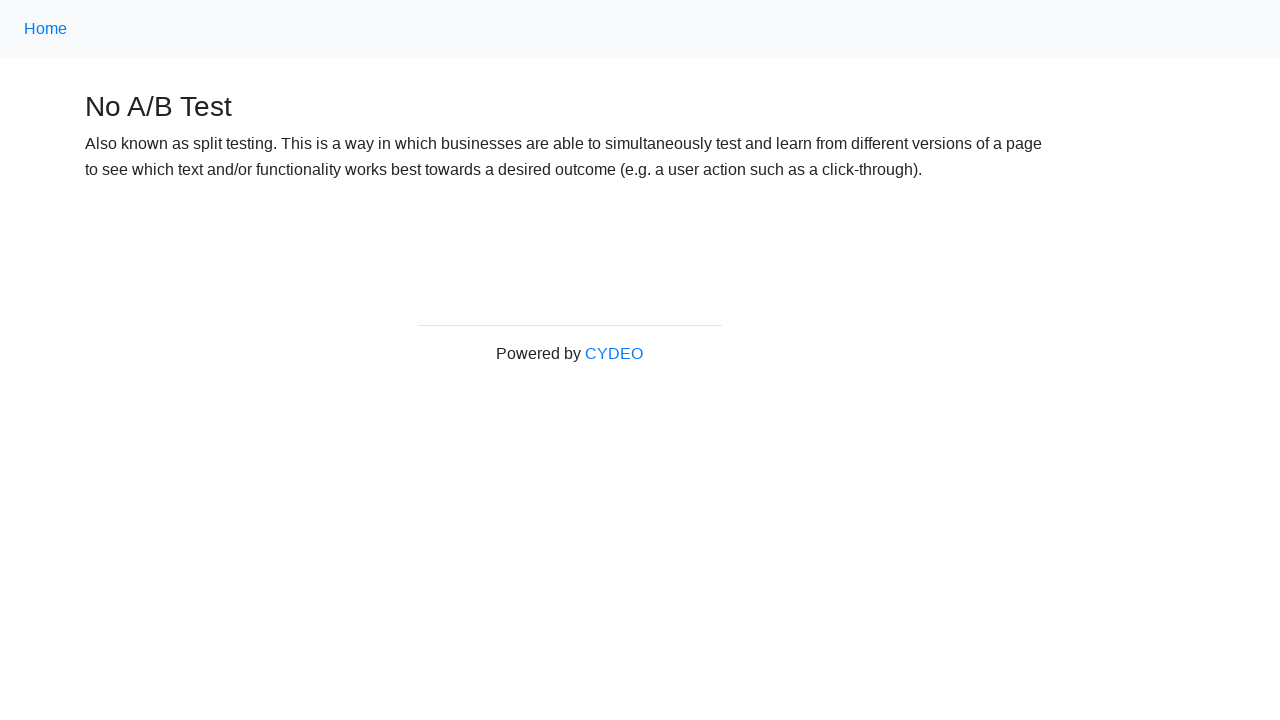

Navigated back to the main page
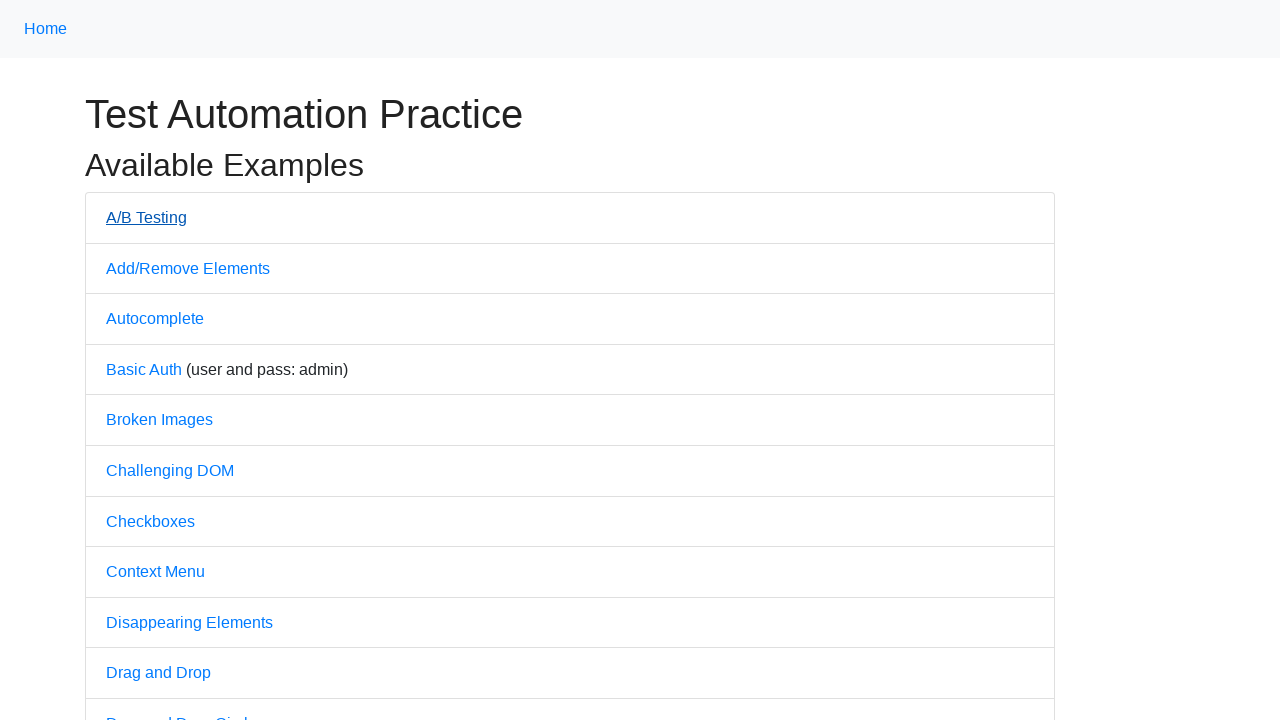

Main page loaded (domcontentloaded state reached)
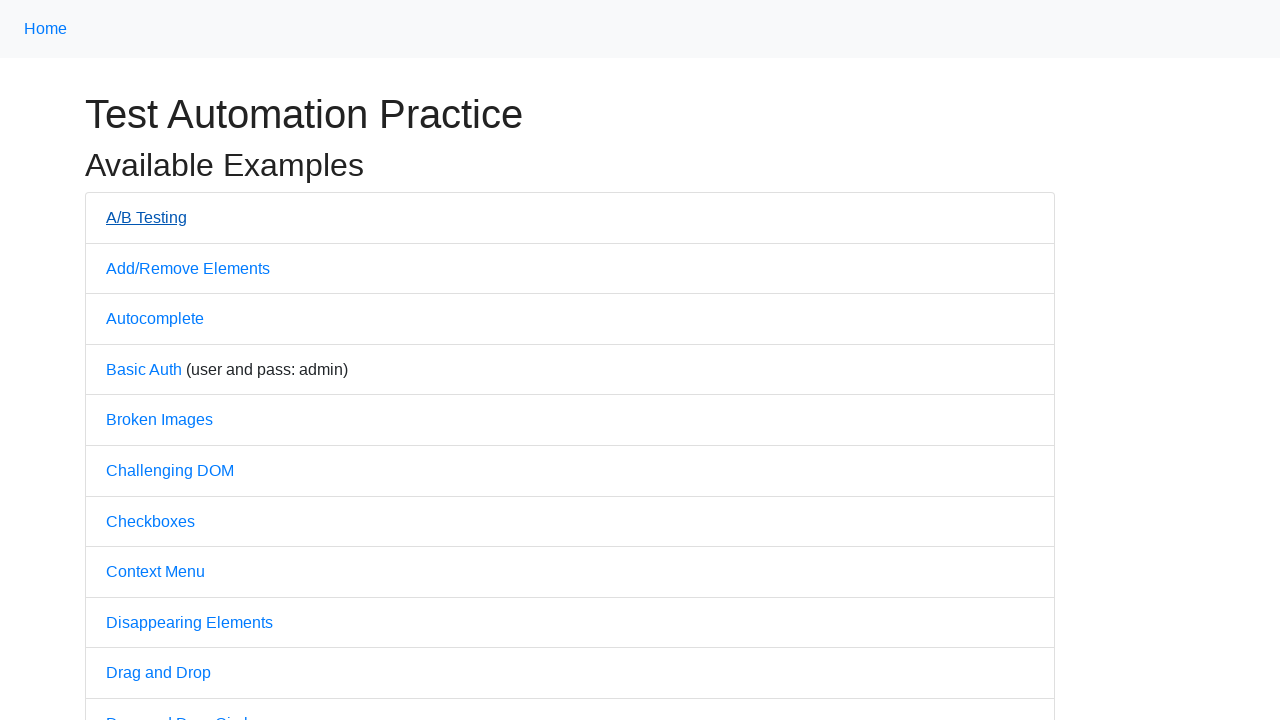

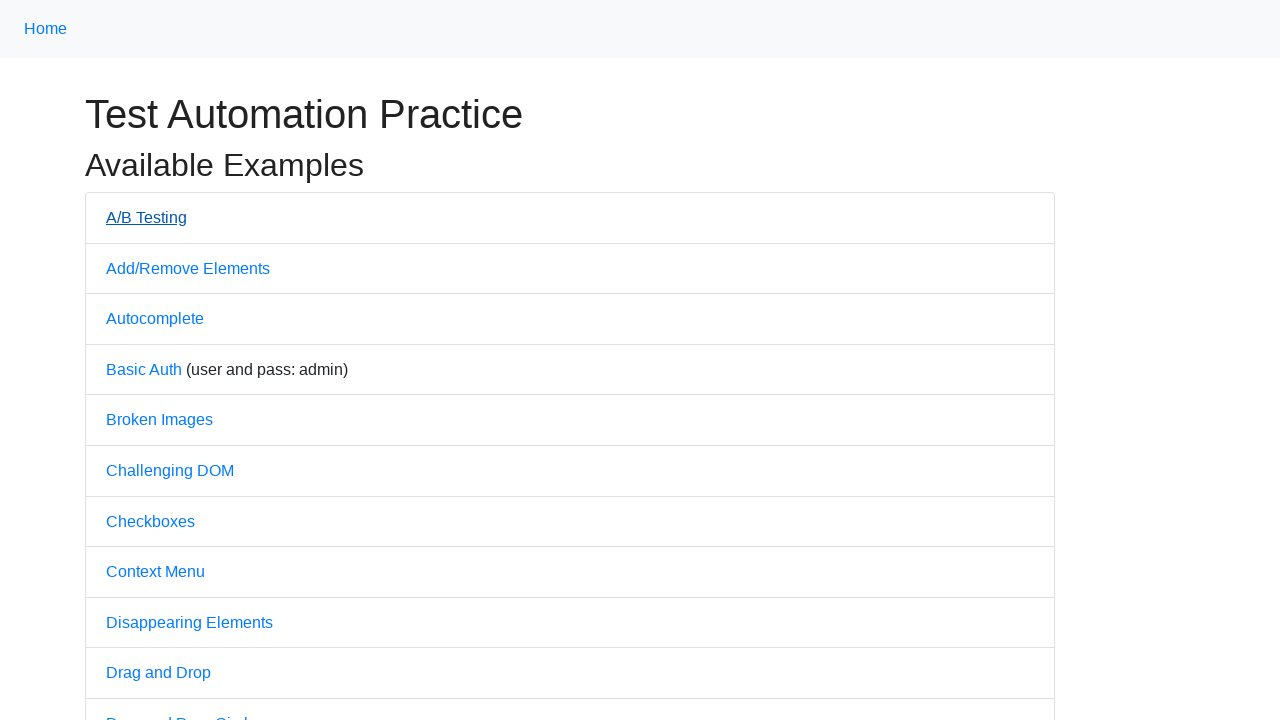